Tests that the complete all checkbox updates state when individual items are completed or cleared

Starting URL: https://demo.playwright.dev/todomvc

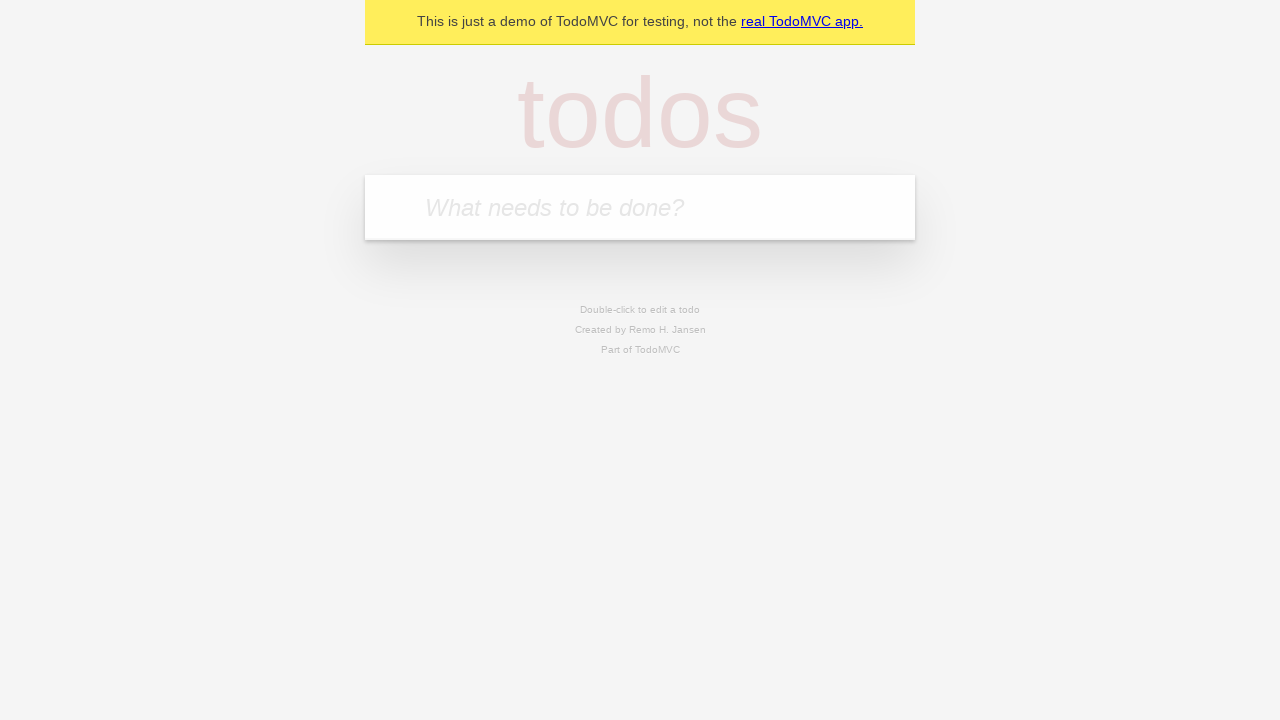

Filled todo input with 'buy some cheese' on internal:attr=[placeholder="What needs to be done?"i]
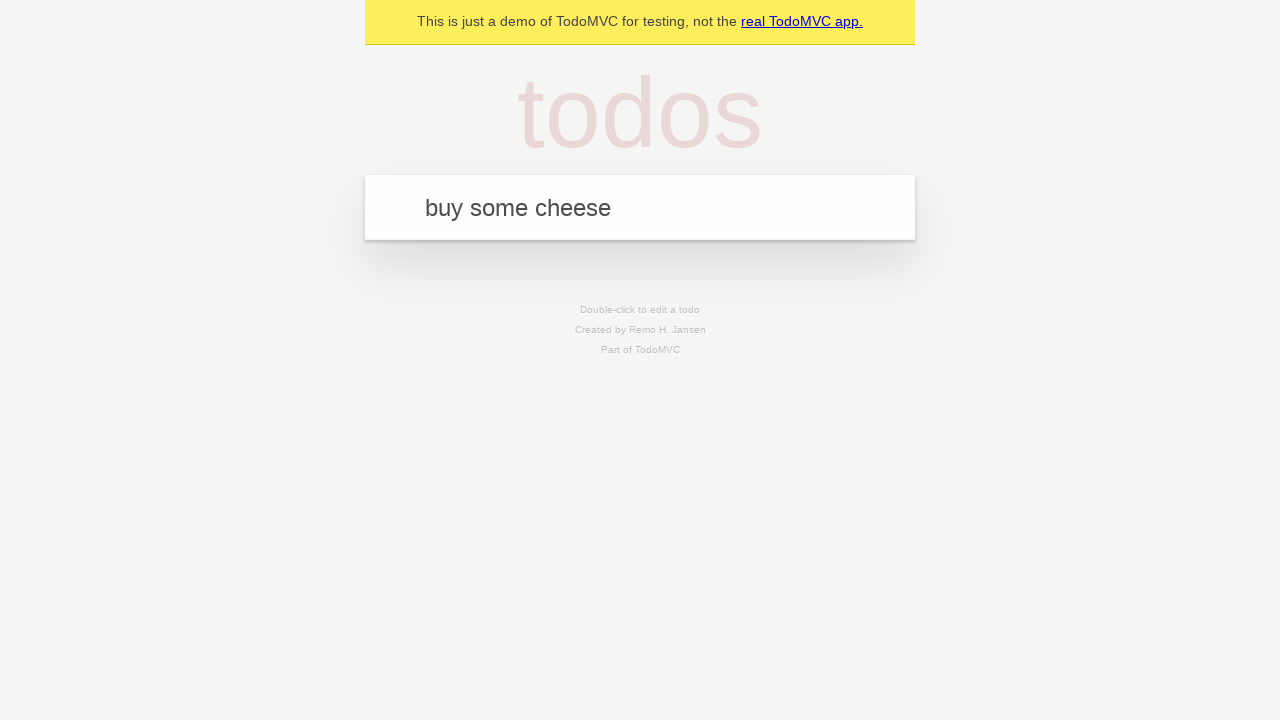

Pressed Enter to add first todo on internal:attr=[placeholder="What needs to be done?"i]
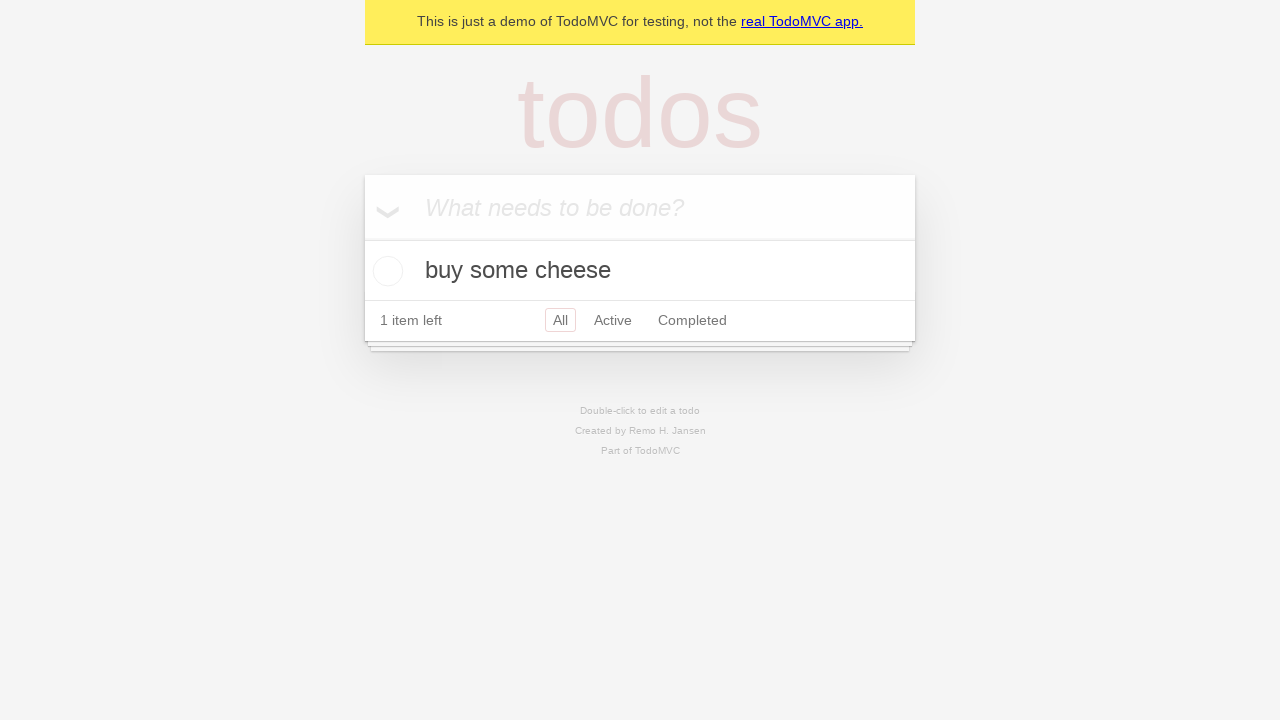

Filled todo input with 'feed the cat' on internal:attr=[placeholder="What needs to be done?"i]
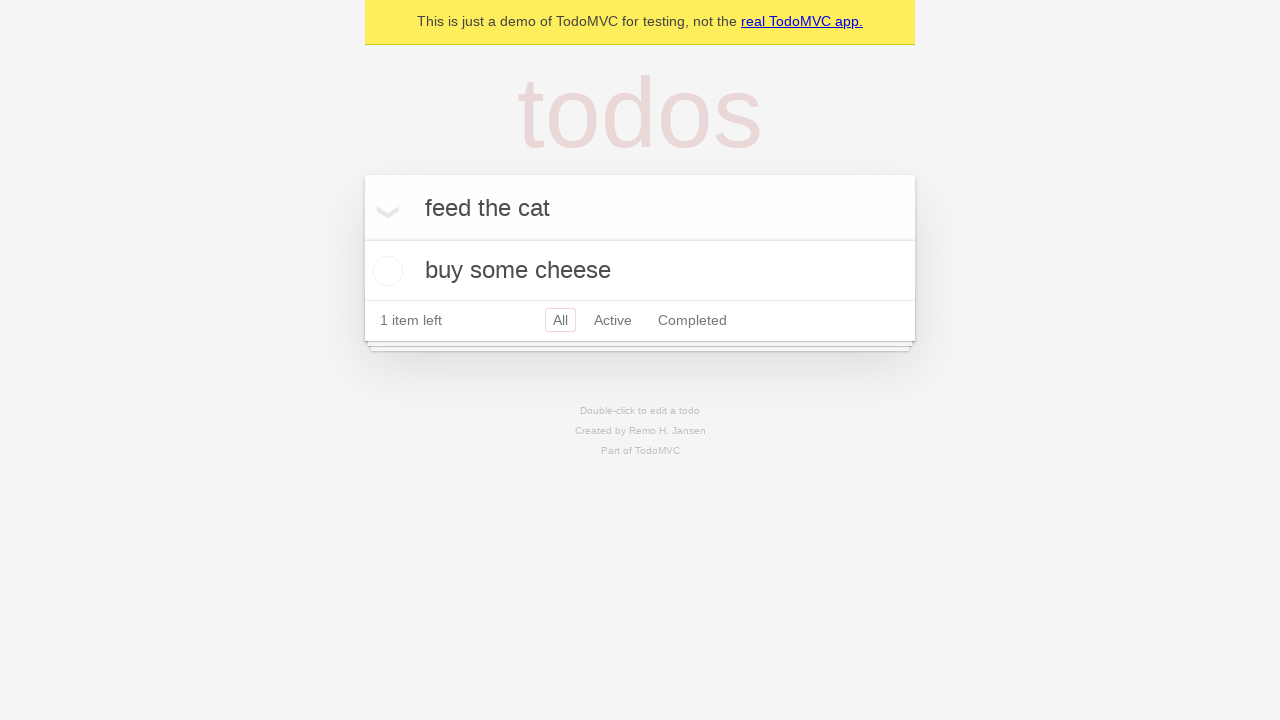

Pressed Enter to add second todo on internal:attr=[placeholder="What needs to be done?"i]
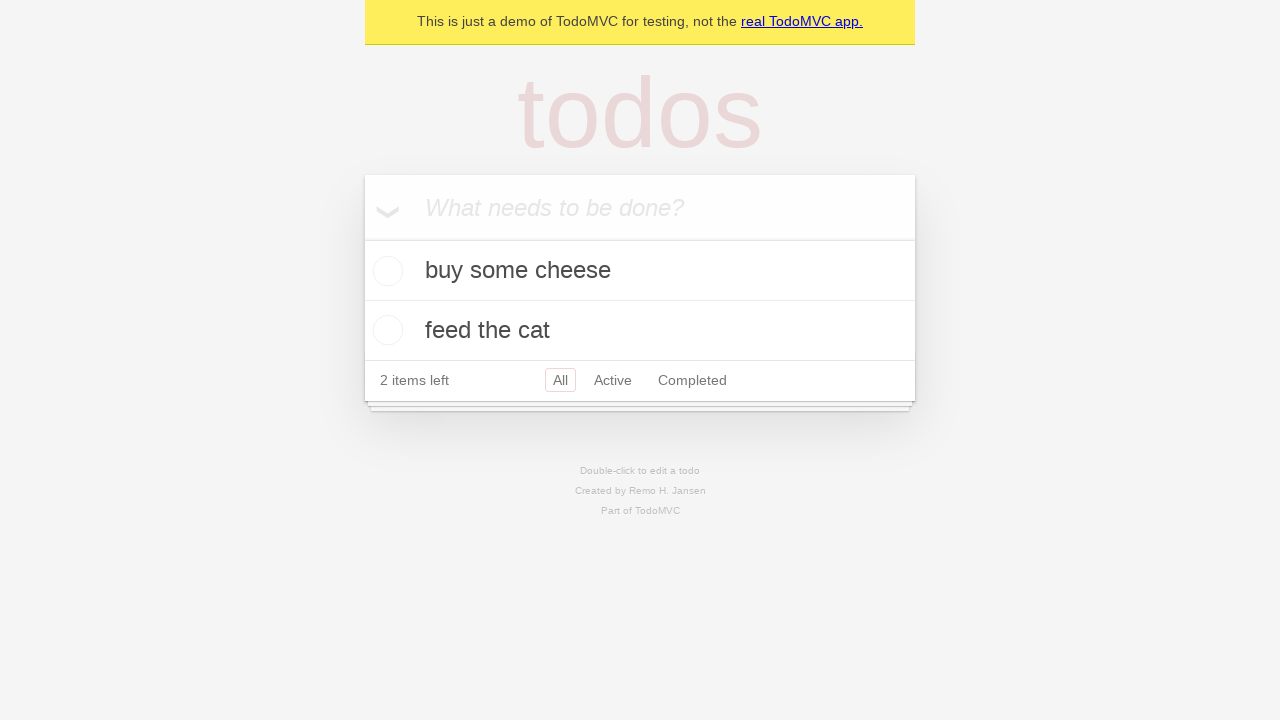

Filled todo input with 'book a doctors appointment' on internal:attr=[placeholder="What needs to be done?"i]
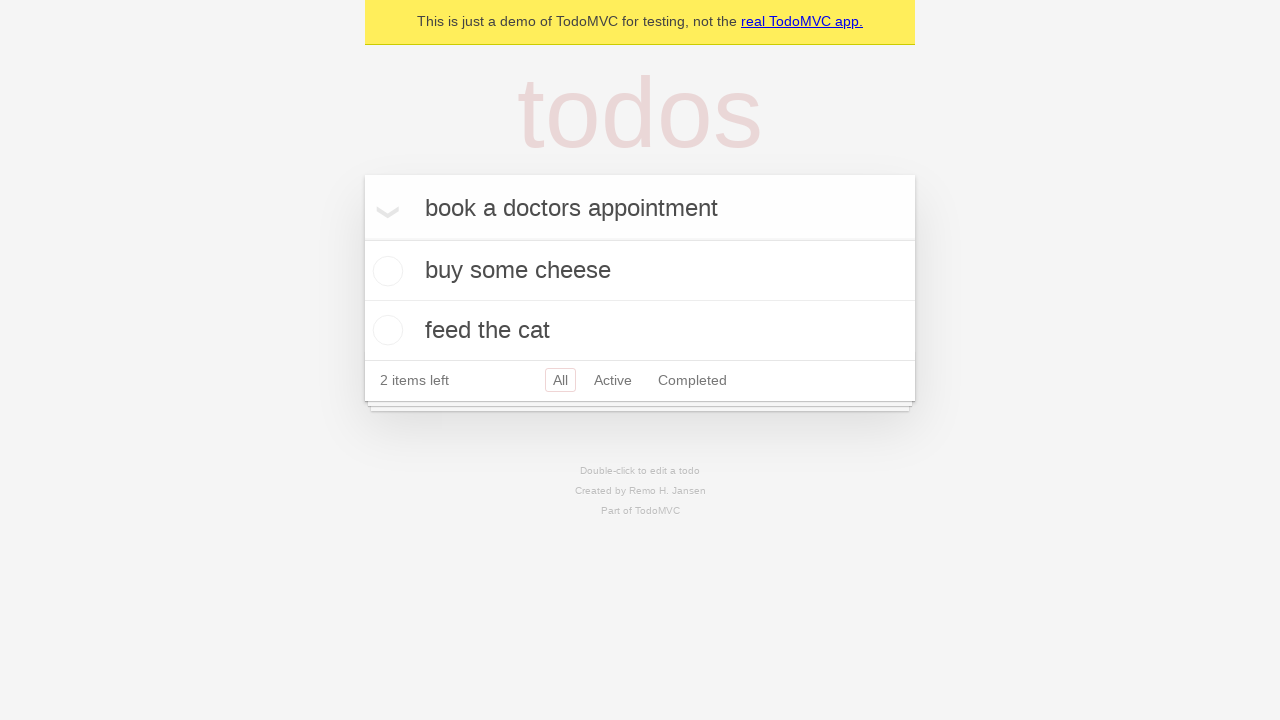

Pressed Enter to add third todo on internal:attr=[placeholder="What needs to be done?"i]
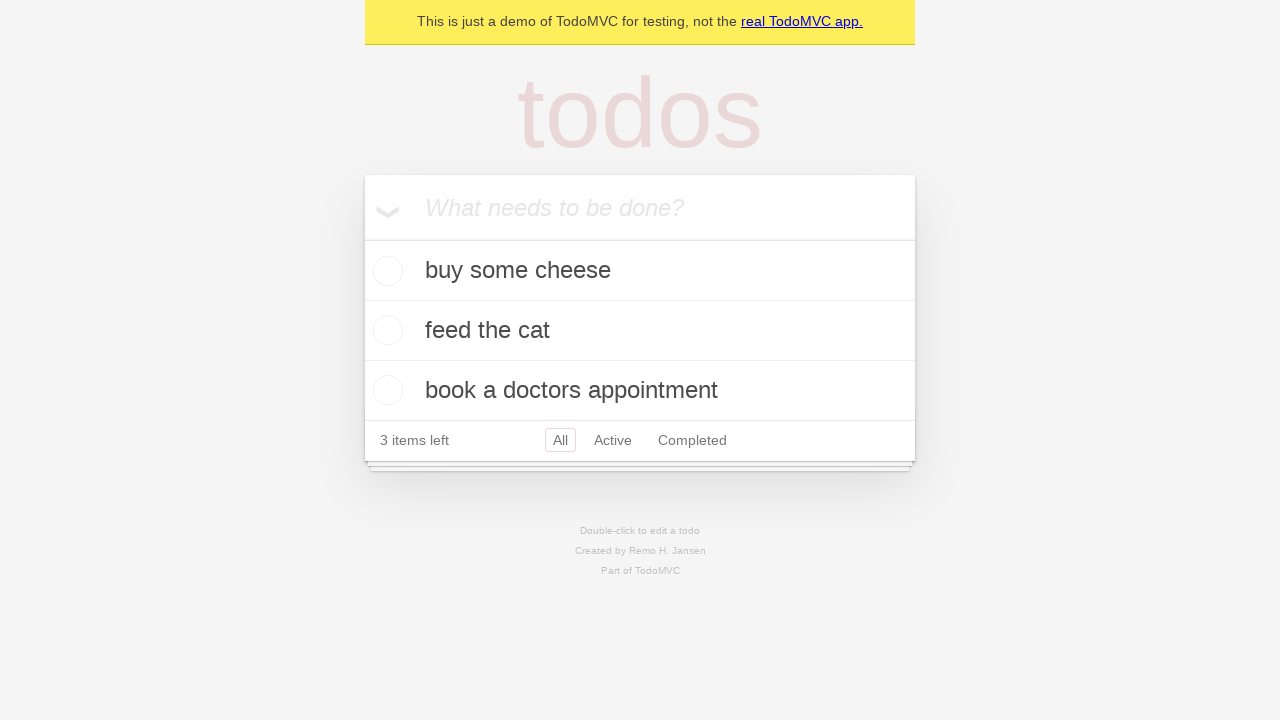

Checked 'Mark all as complete' checkbox at (362, 238) on internal:label="Mark all as complete"i
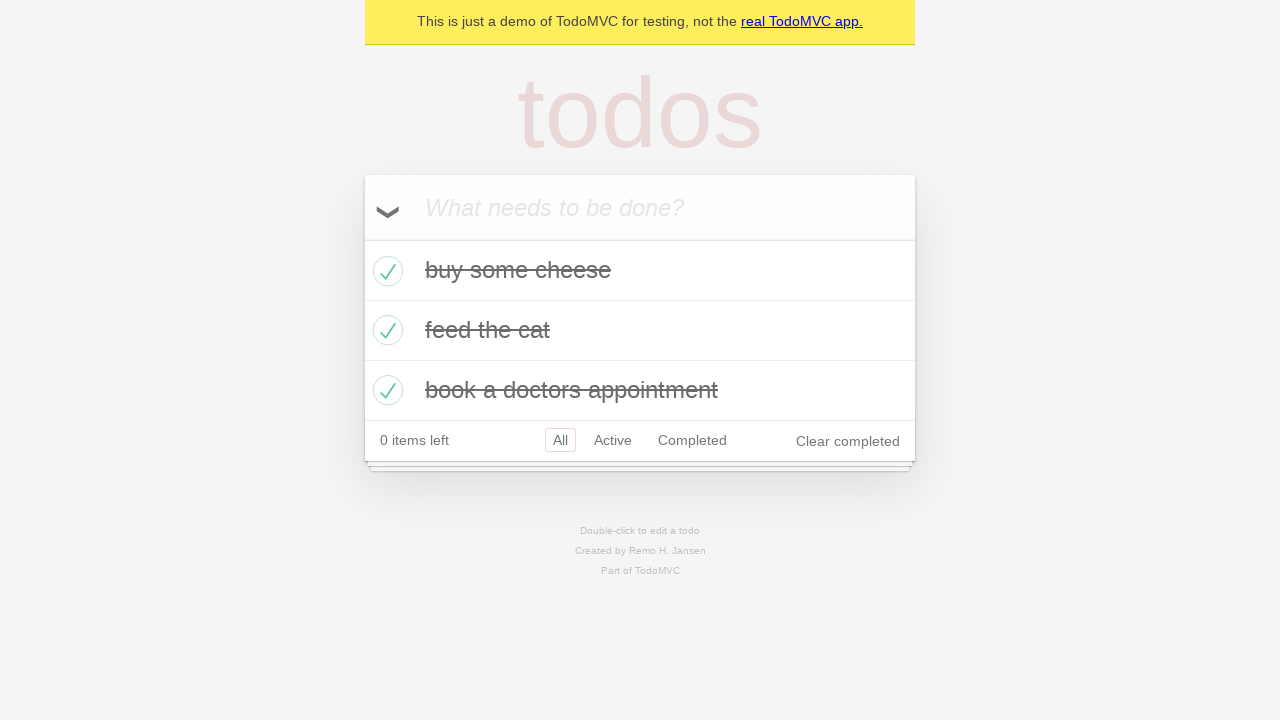

Unchecked first todo item at (385, 271) on internal:testid=[data-testid="todo-item"s] >> nth=0 >> internal:role=checkbox
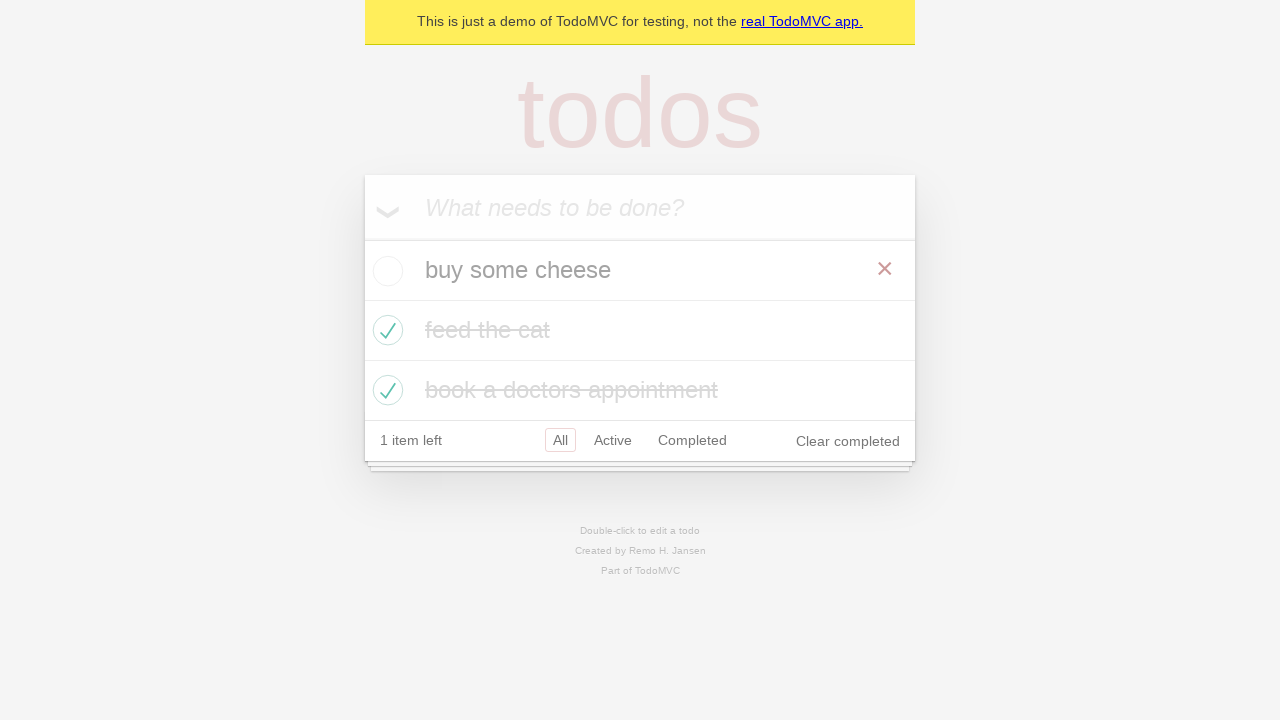

Re-checked first todo item at (385, 271) on internal:testid=[data-testid="todo-item"s] >> nth=0 >> internal:role=checkbox
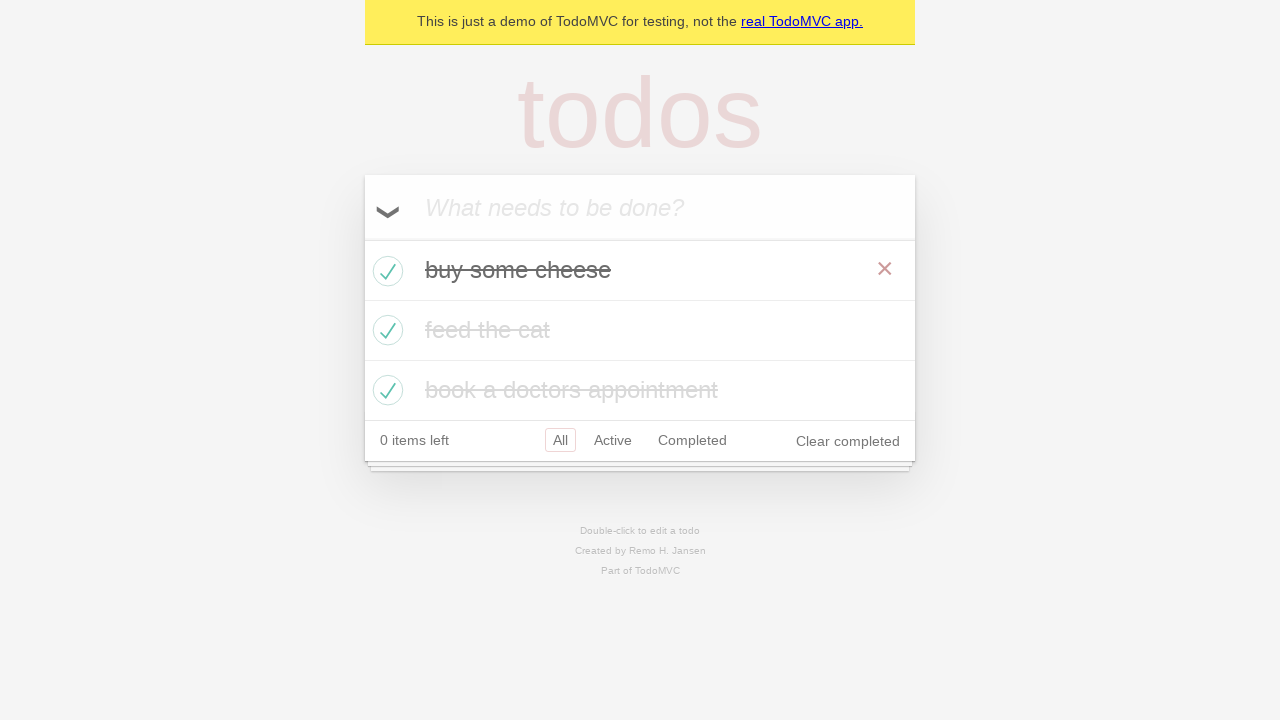

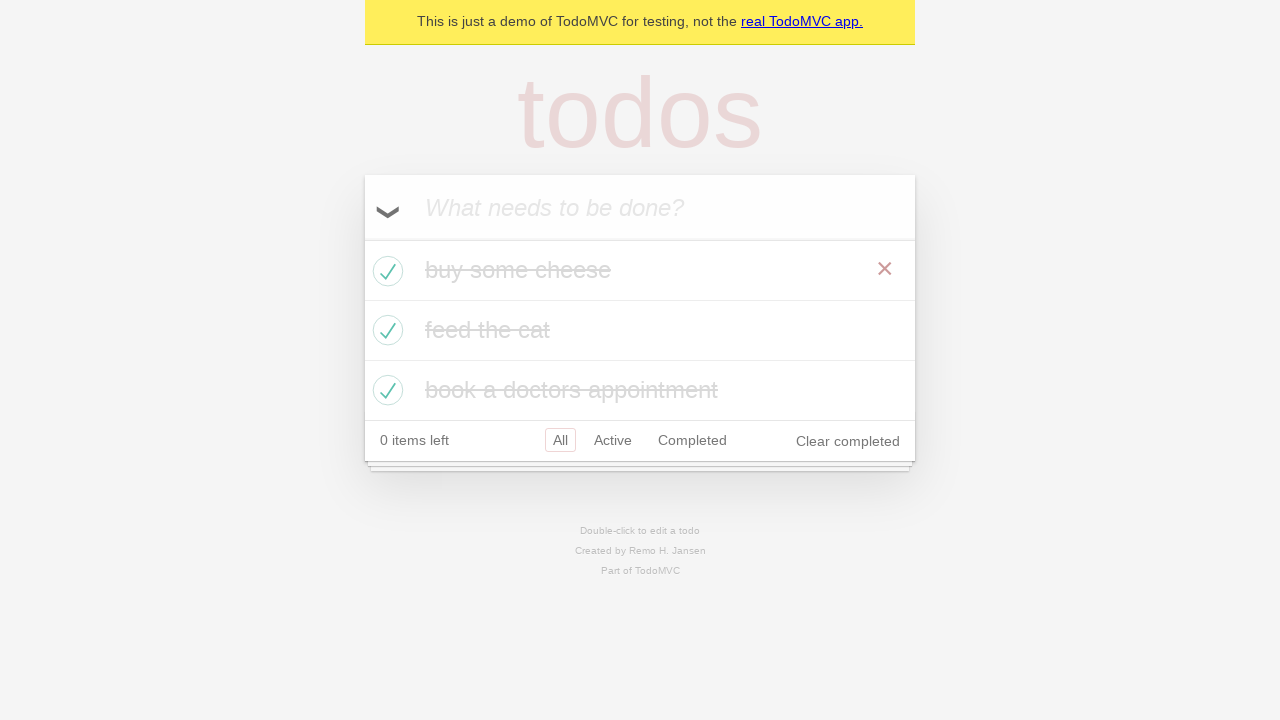